Tests the country dropdown on the OrangeHRM trial signup form by verifying the dropdown element exists and can be interacted with to retrieve its options.

Starting URL: https://www.orangehrm.com/orangehrm-30-day-trial/

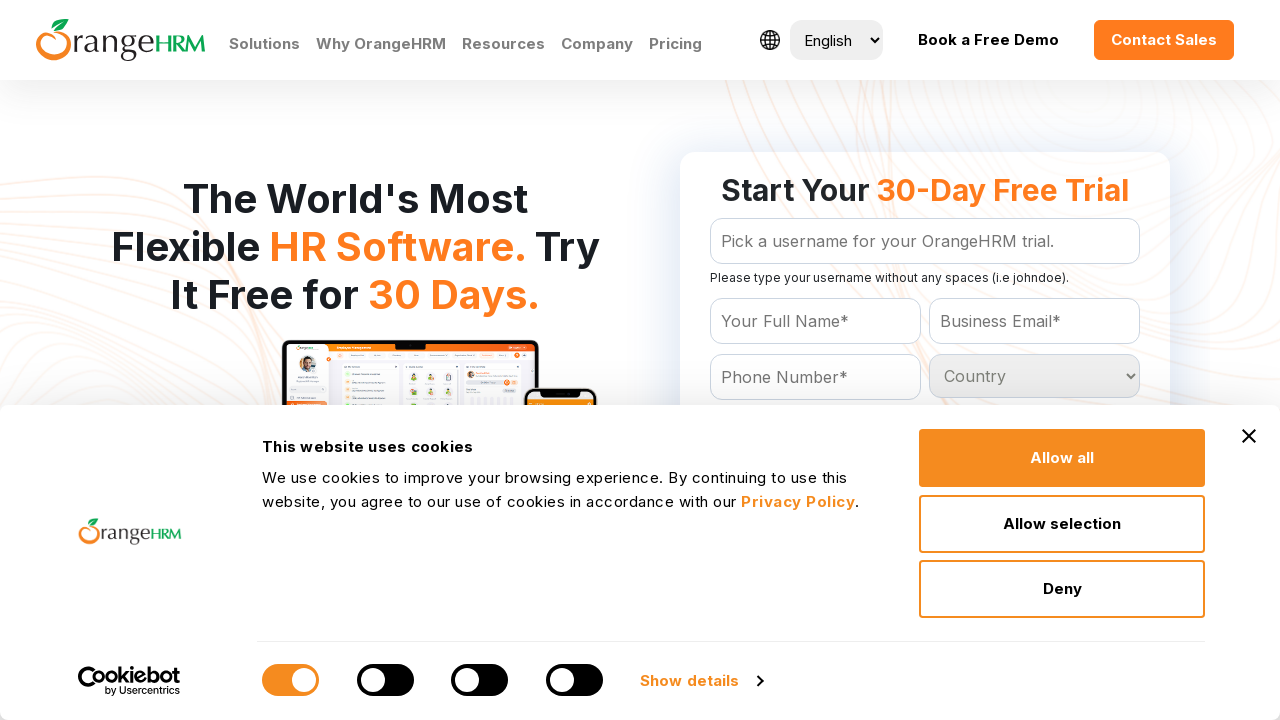

Waited for country dropdown element to be present in DOM
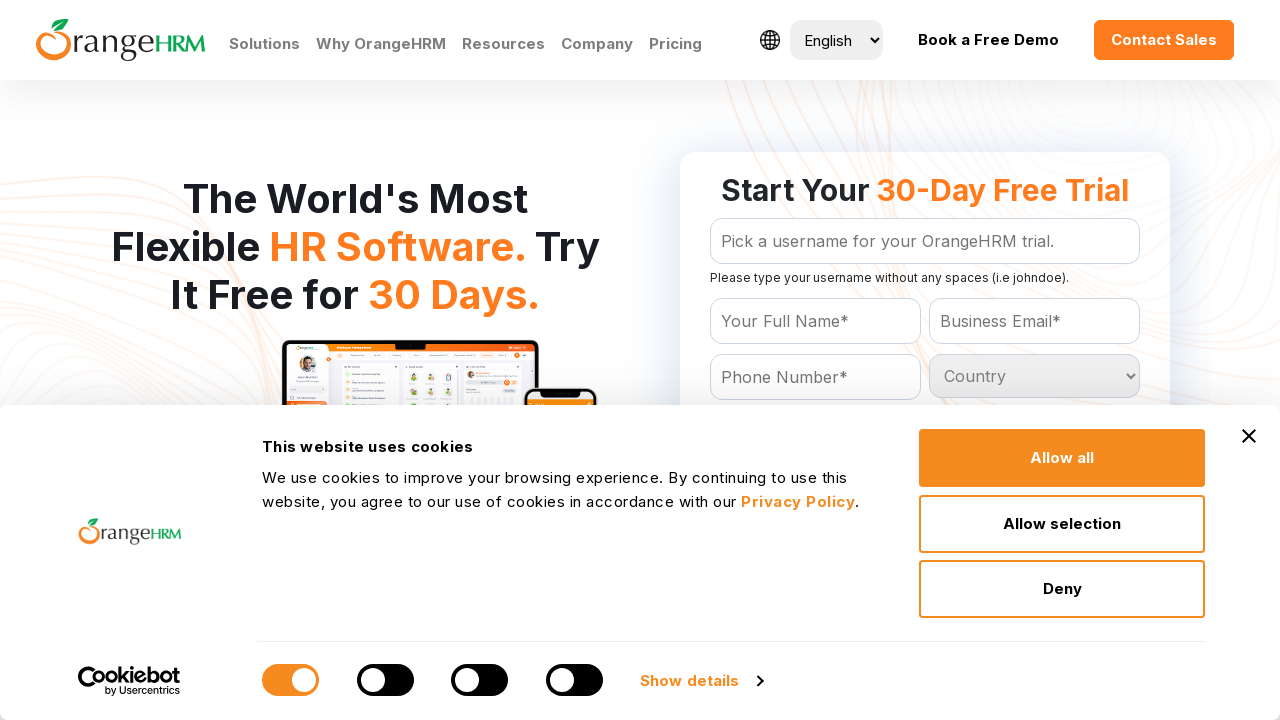

Located country dropdown element
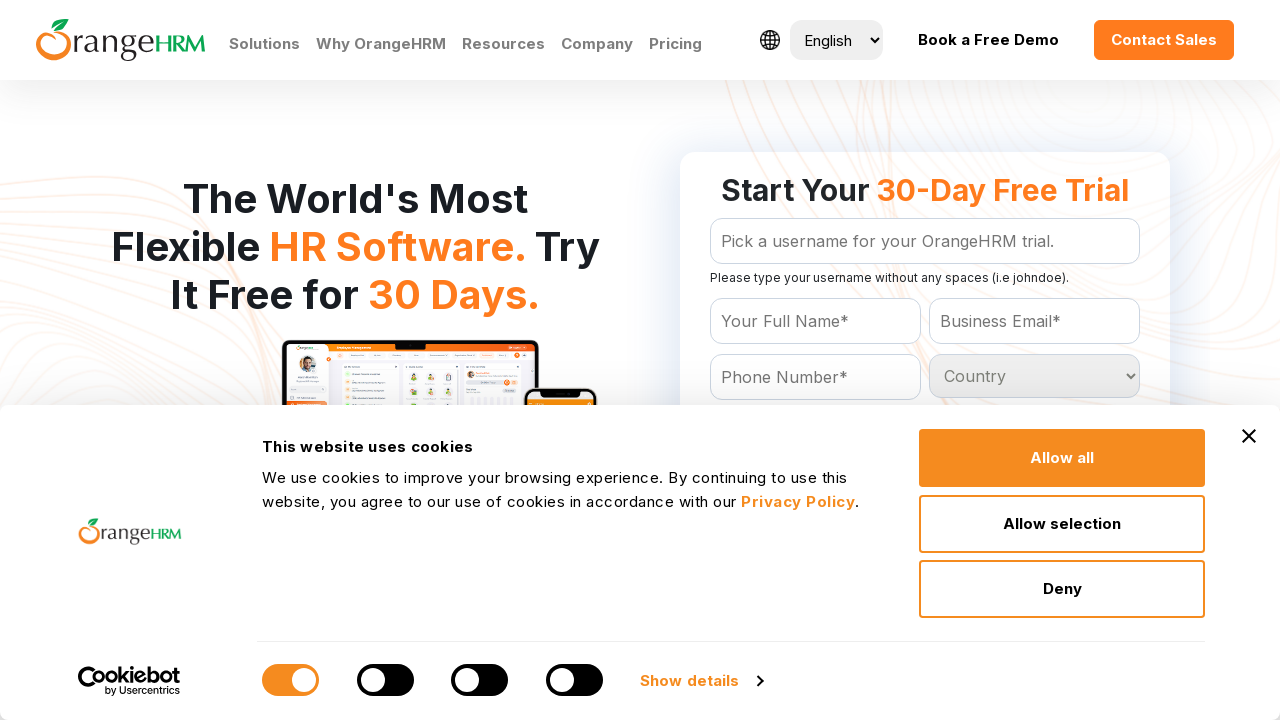

Verified country dropdown is visible
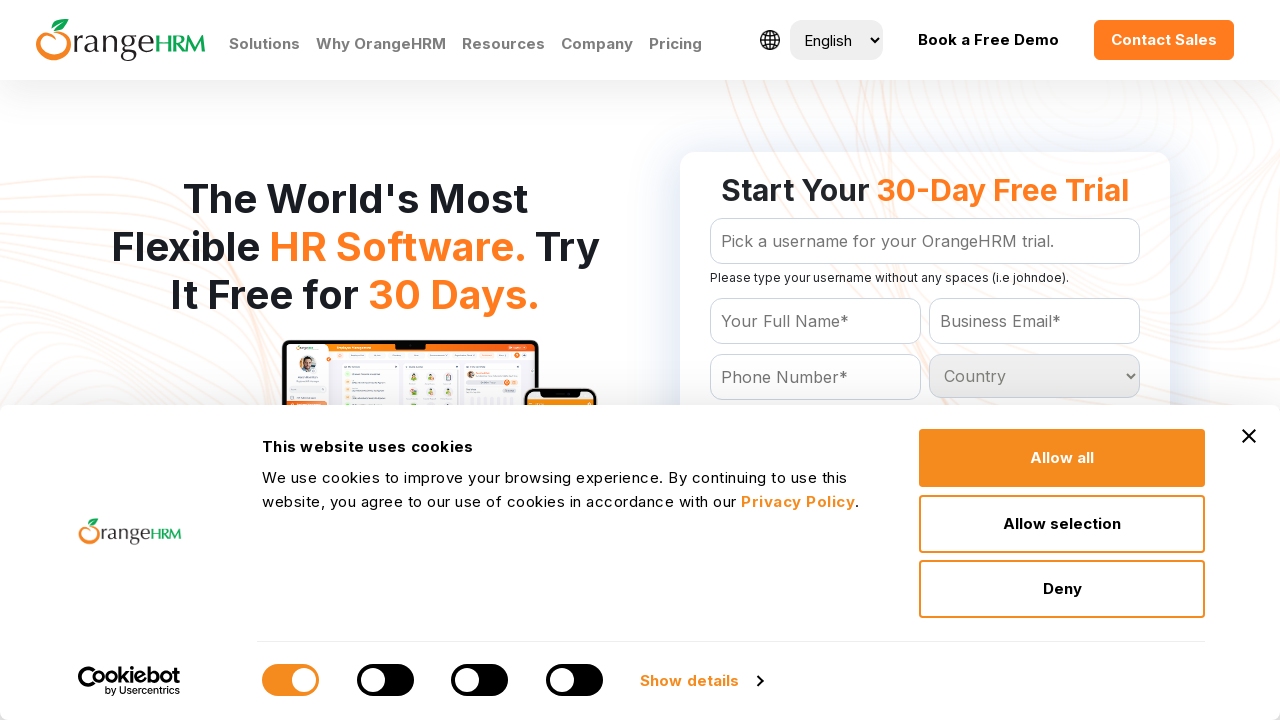

Clicked country dropdown to open it and verify interactivity at (1035, 376) on #Form_getForm_Country
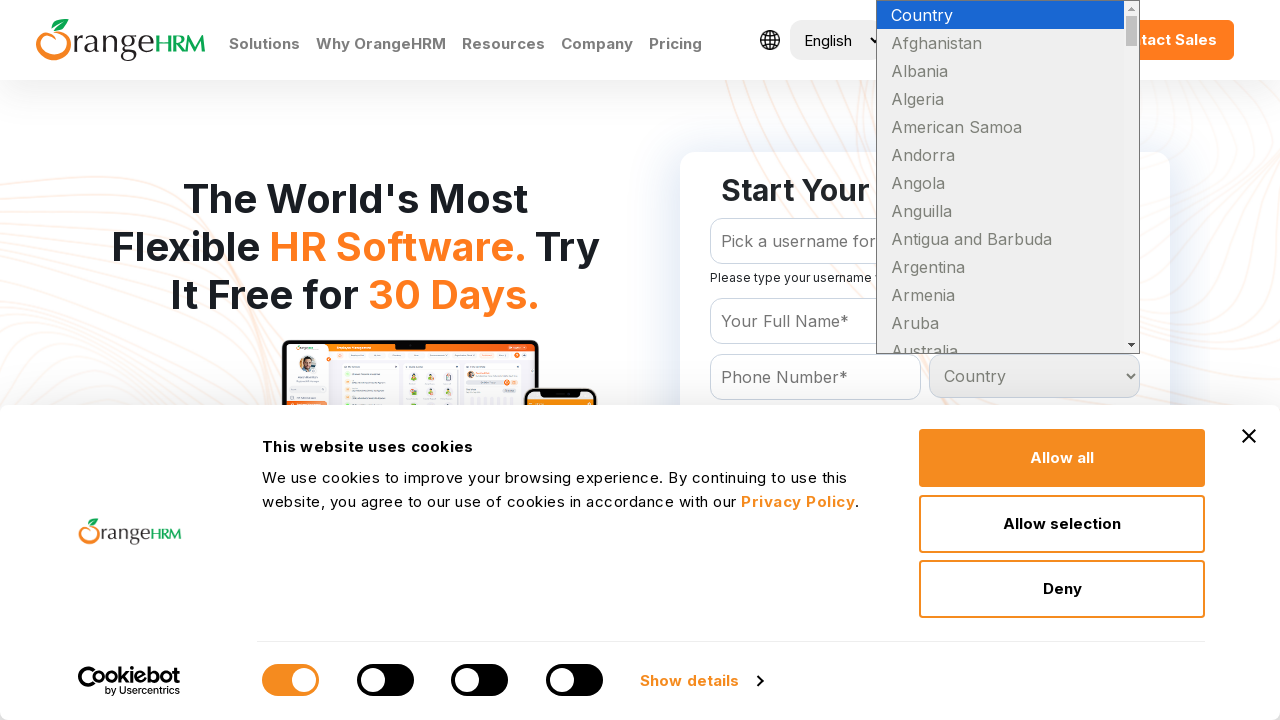

Selected 'Brazil' from the country dropdown on #Form_getForm_Country
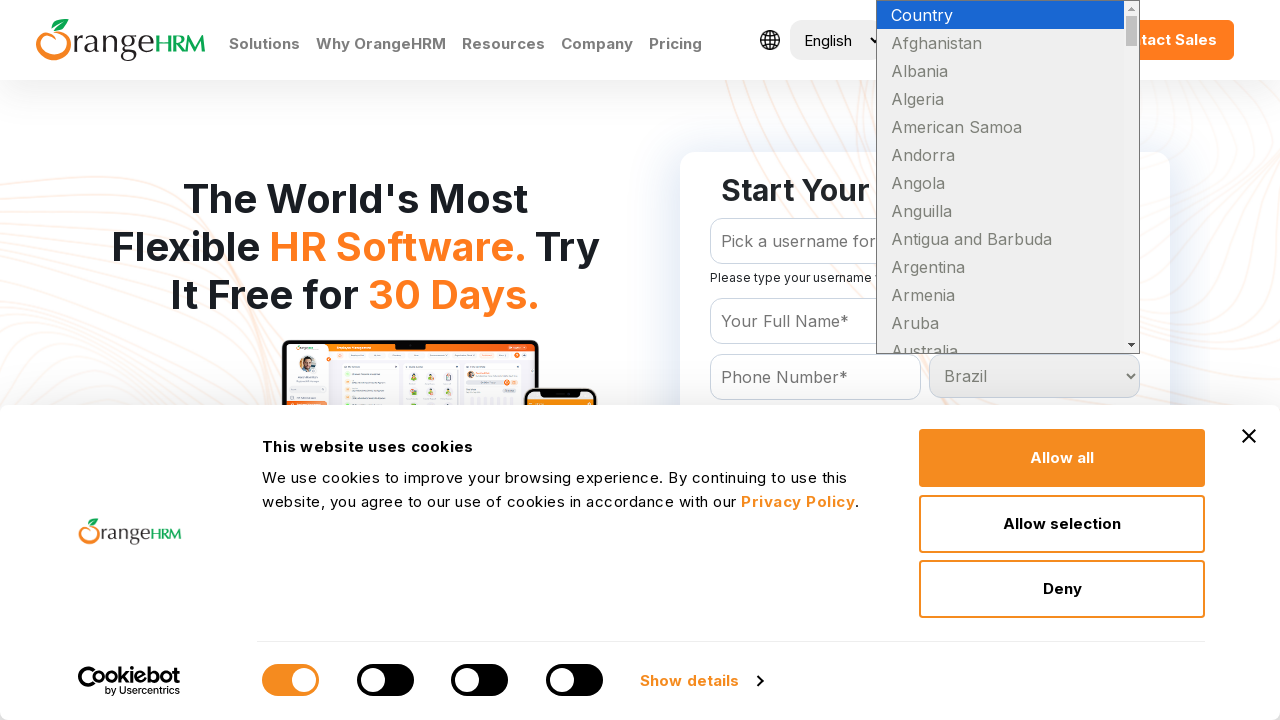

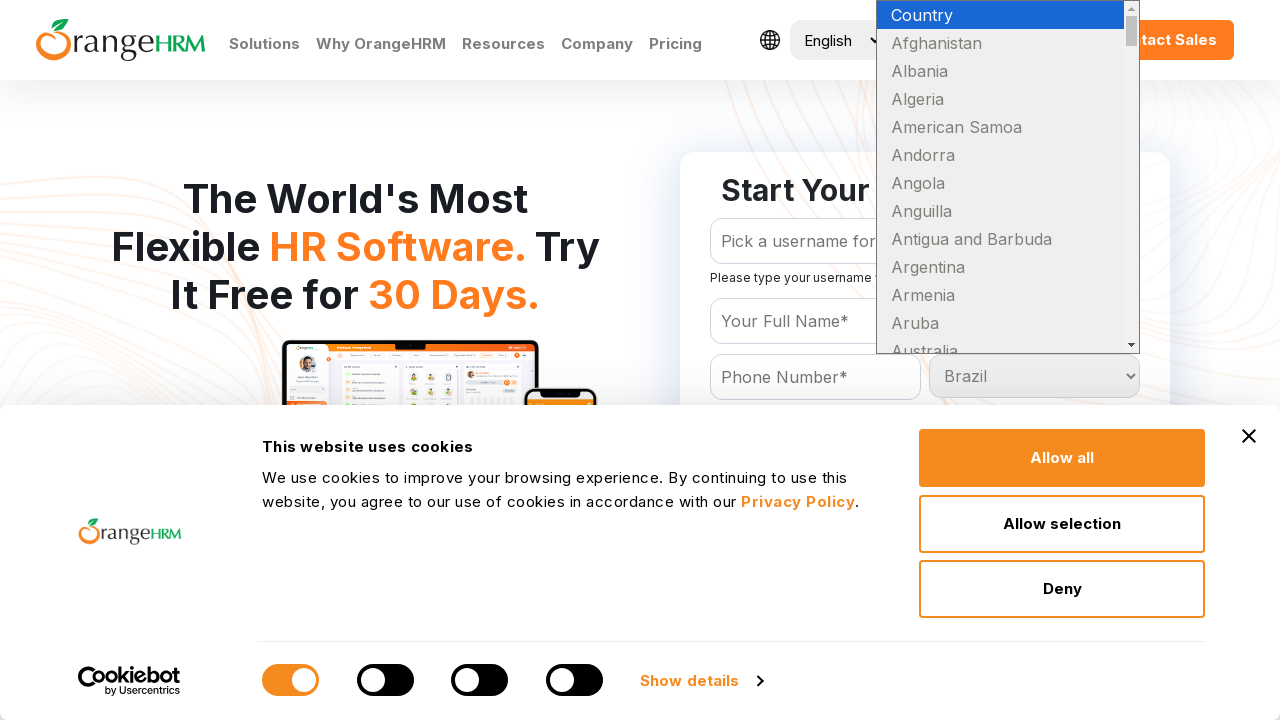